Navigates to the main page, clicks to the To-Do List page, adds a new task, and handles a confirmation dialog when deleting the task

Starting URL: https://material.playwrightvn.com/

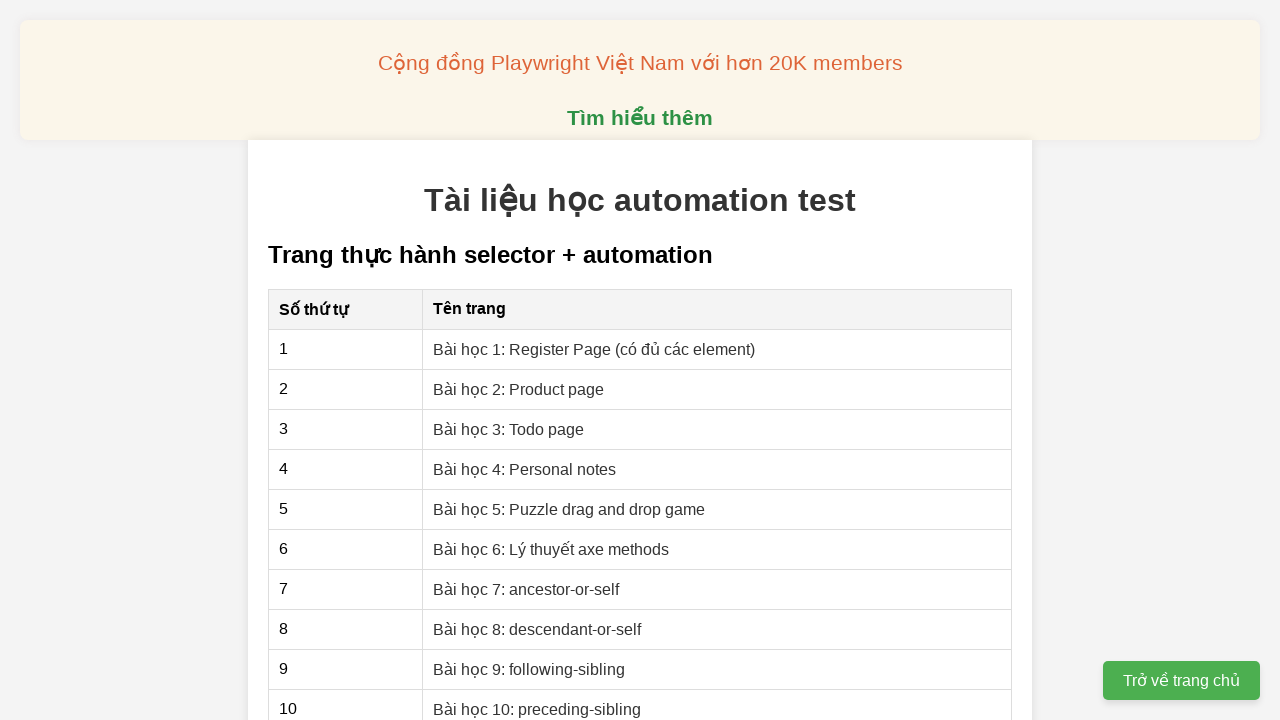

Clicked link to navigate to To-Do List page at (509, 429) on xpath=//a[@href='03-xpath-todo-list.html']
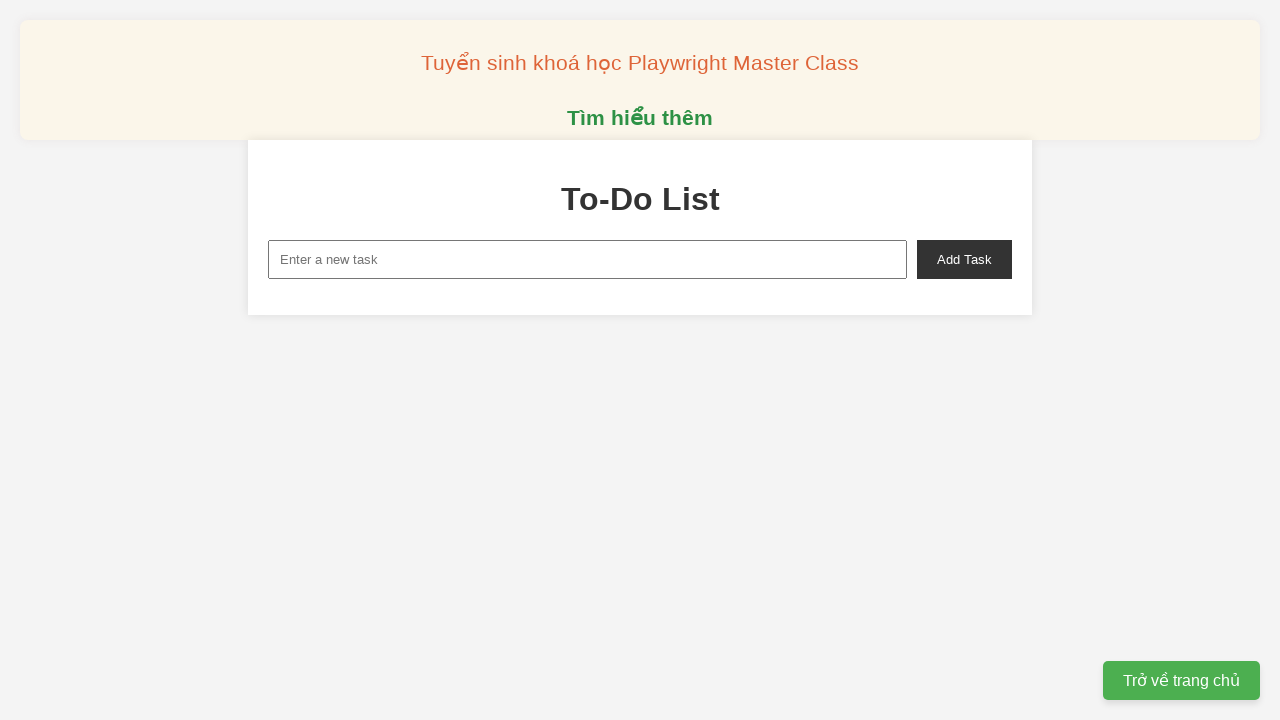

Waited for page to load (domcontentloaded)
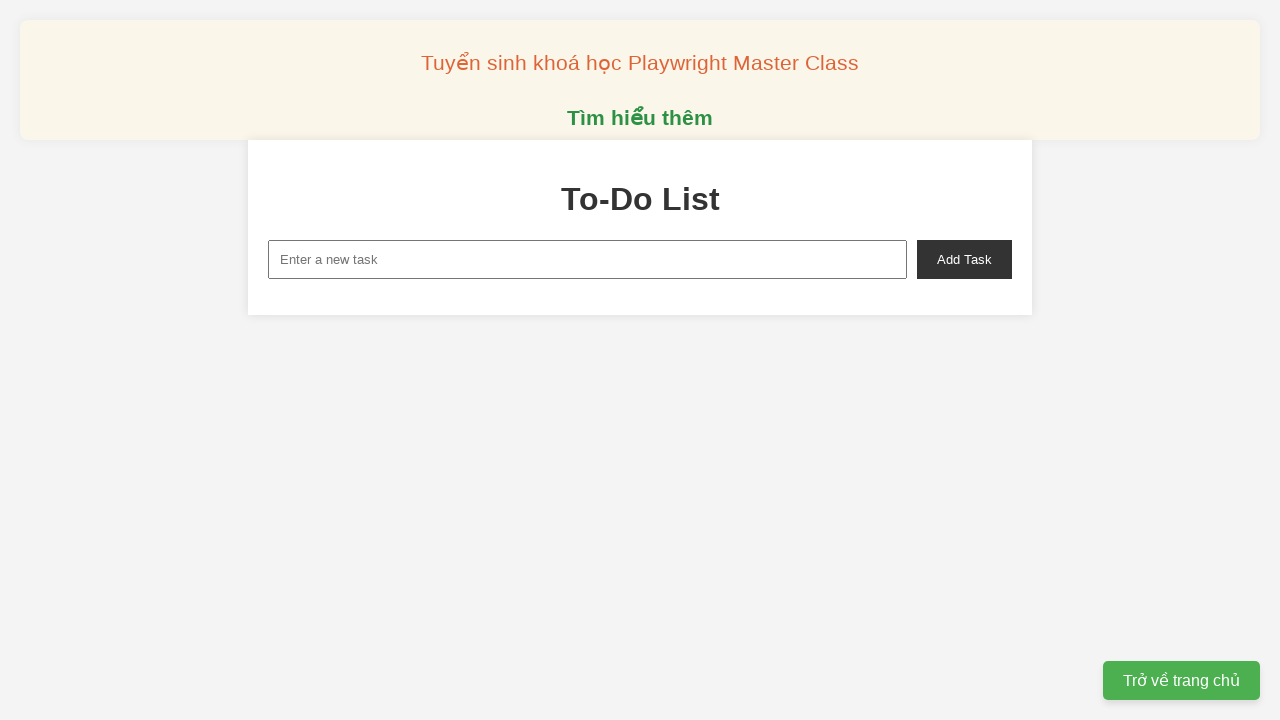

Filled new task input field with 'Add task' on xpath=//input[@id='new-task']
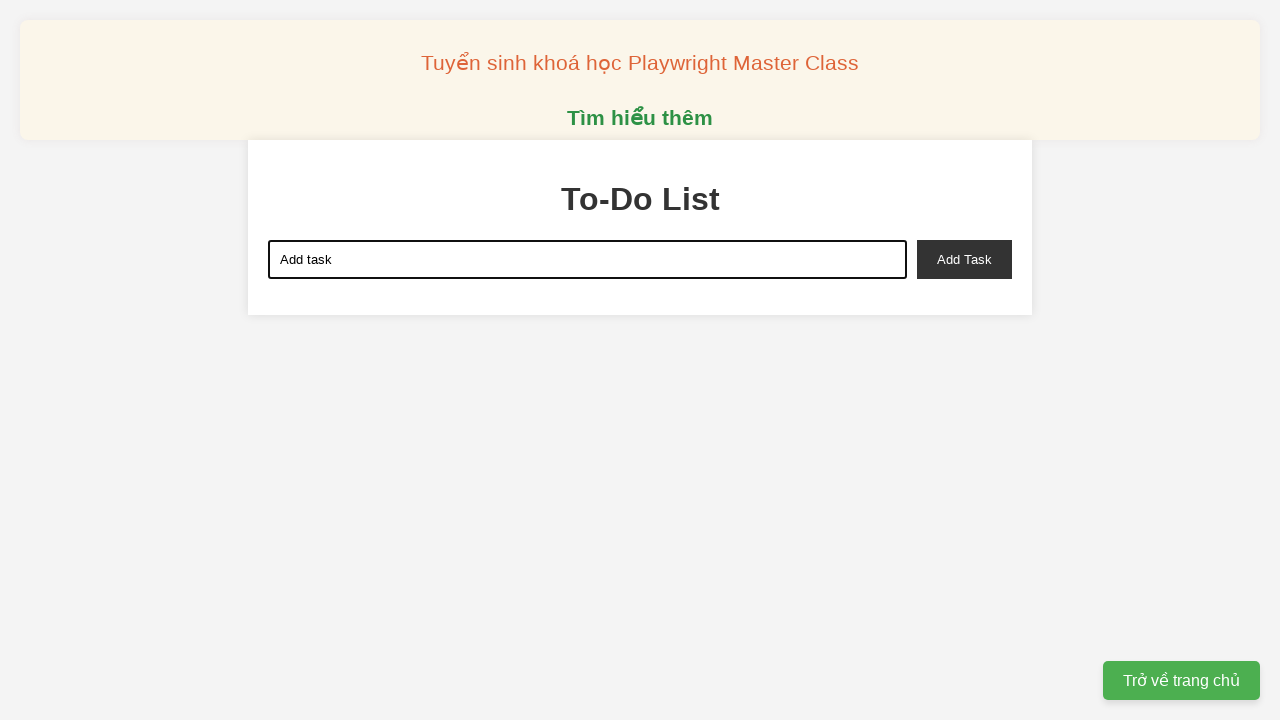

Clicked add task button at (964, 259) on xpath=//button[@id='add-task']
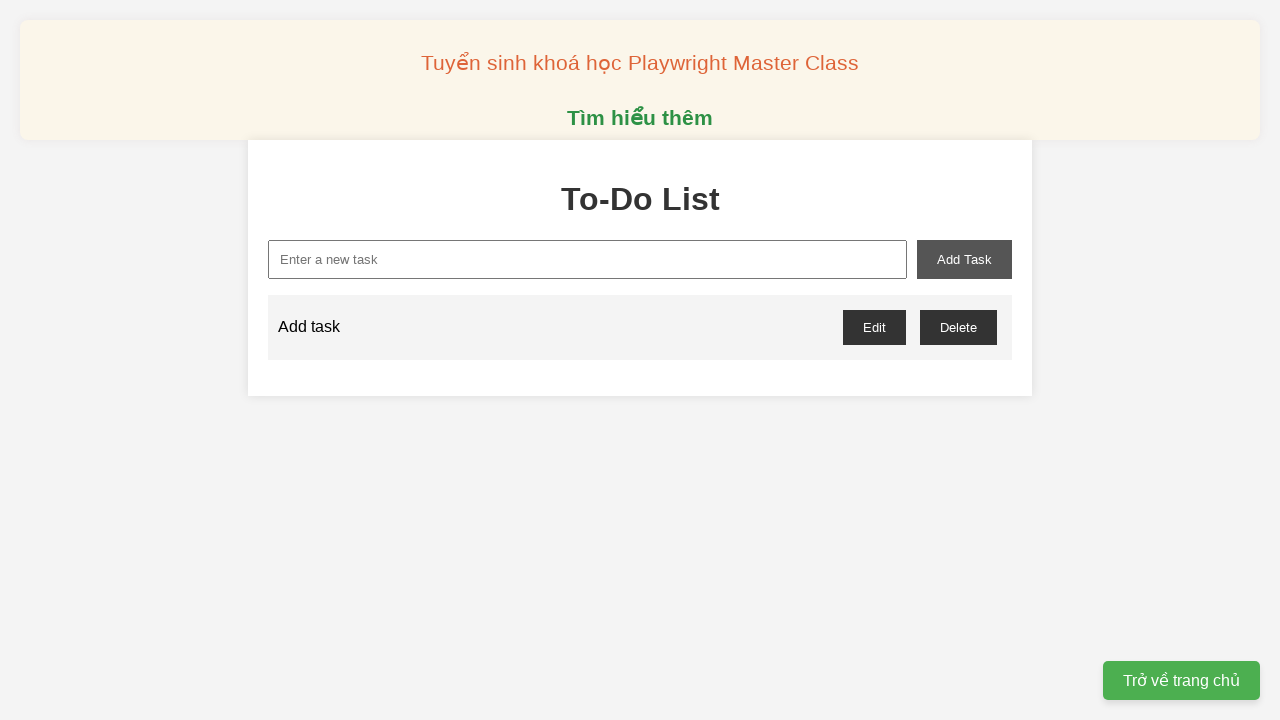

Set up dialog handler to accept confirmation dialogs
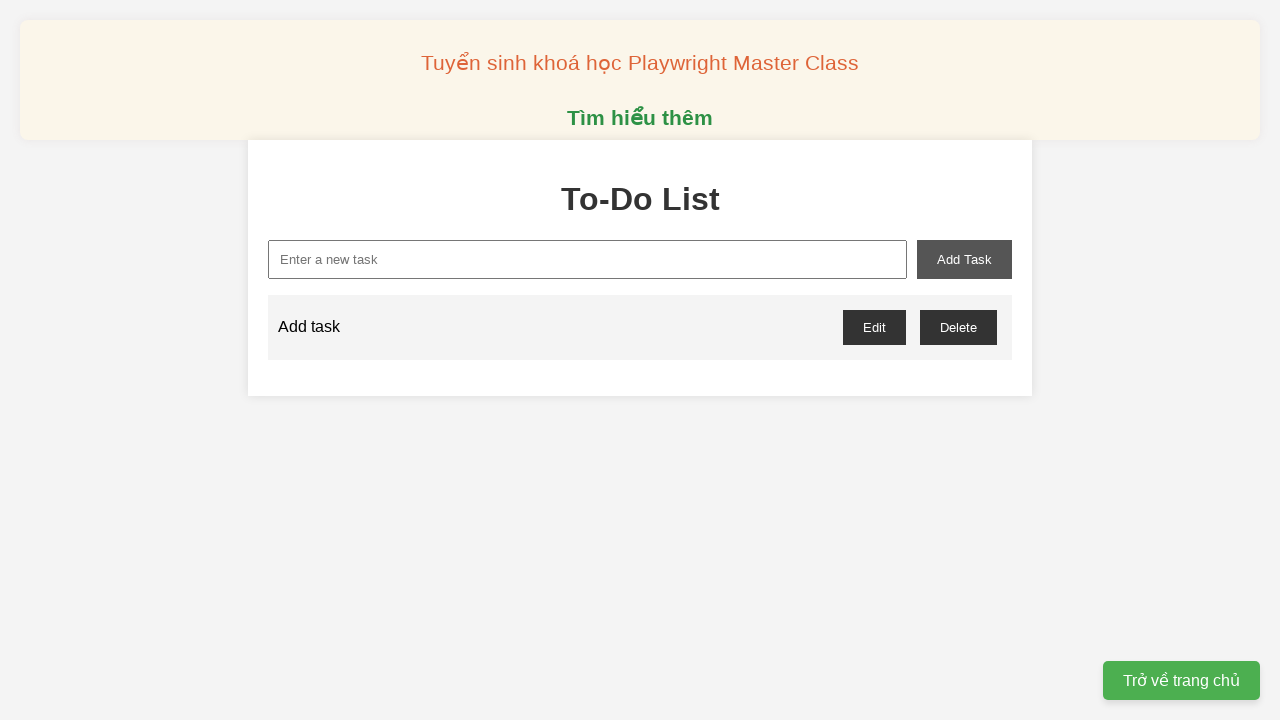

Clicked delete button which triggered confirmation dialog at (958, 327) on xpath=//button[text()='Delete']
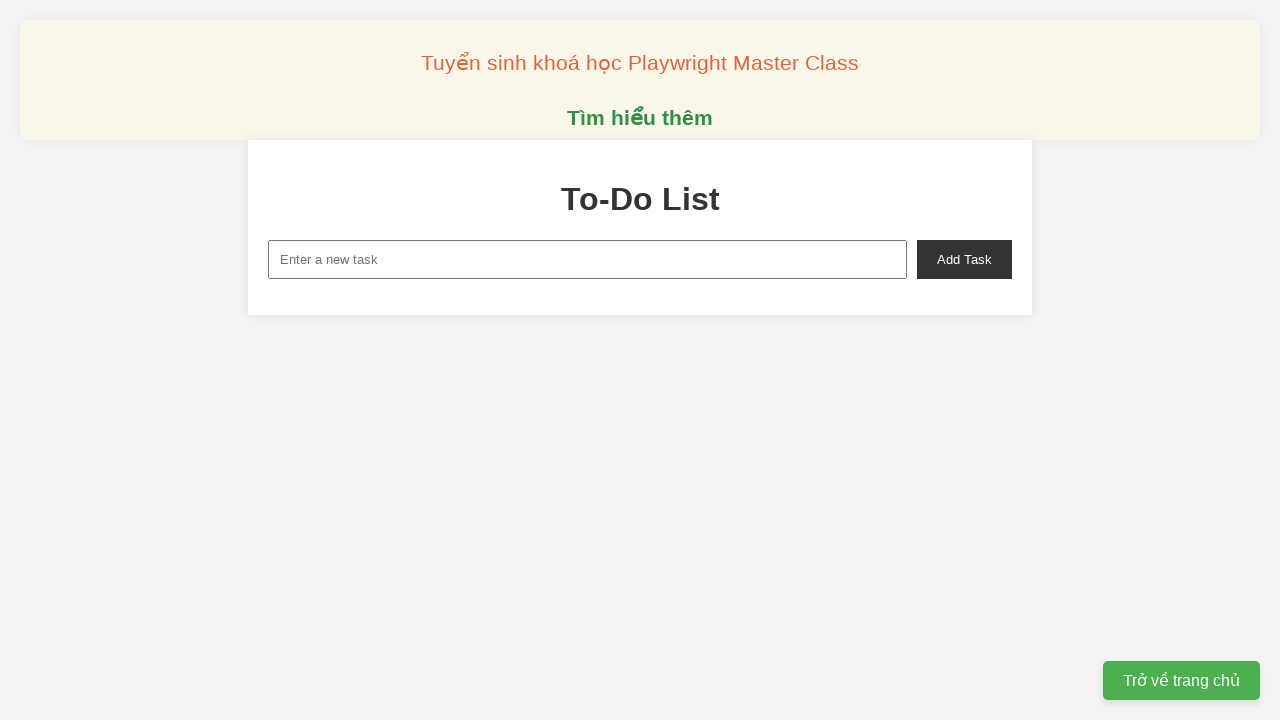

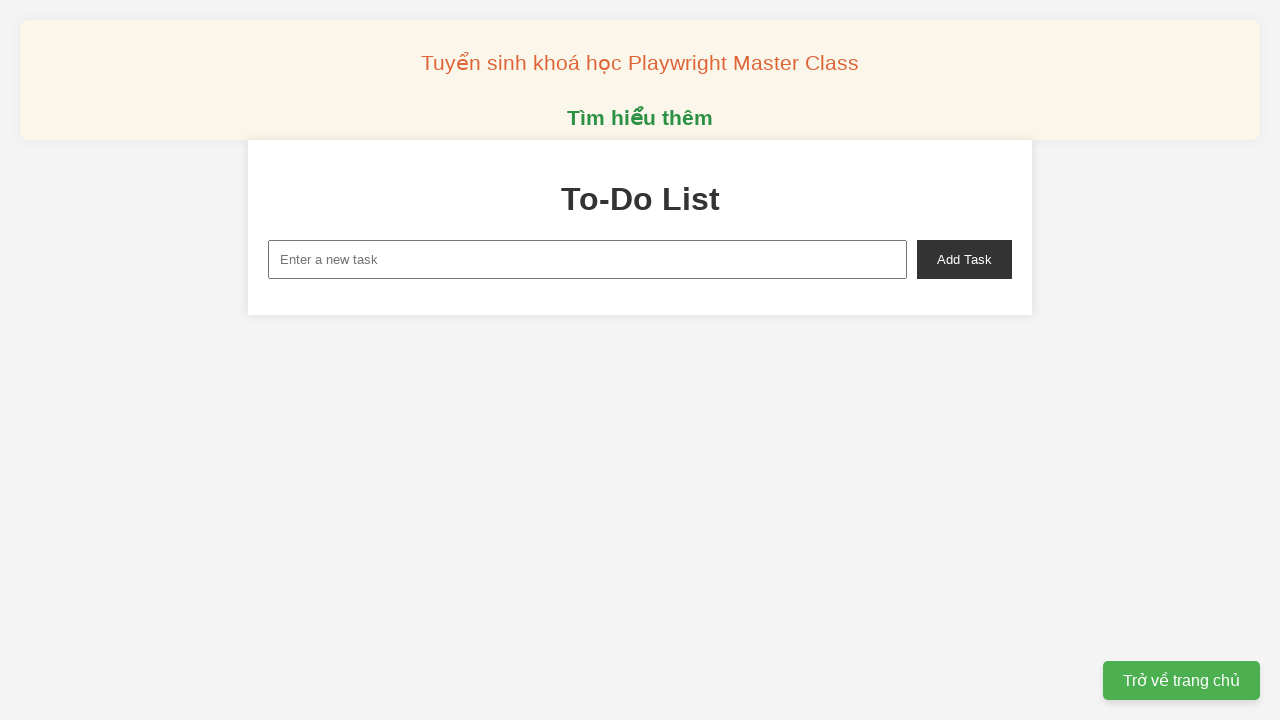